Tests JavaScript alert functionality by clicking alert button, accepting it, and verifying the result message

Starting URL: http://practice.cydeo.com/javascript_alerts

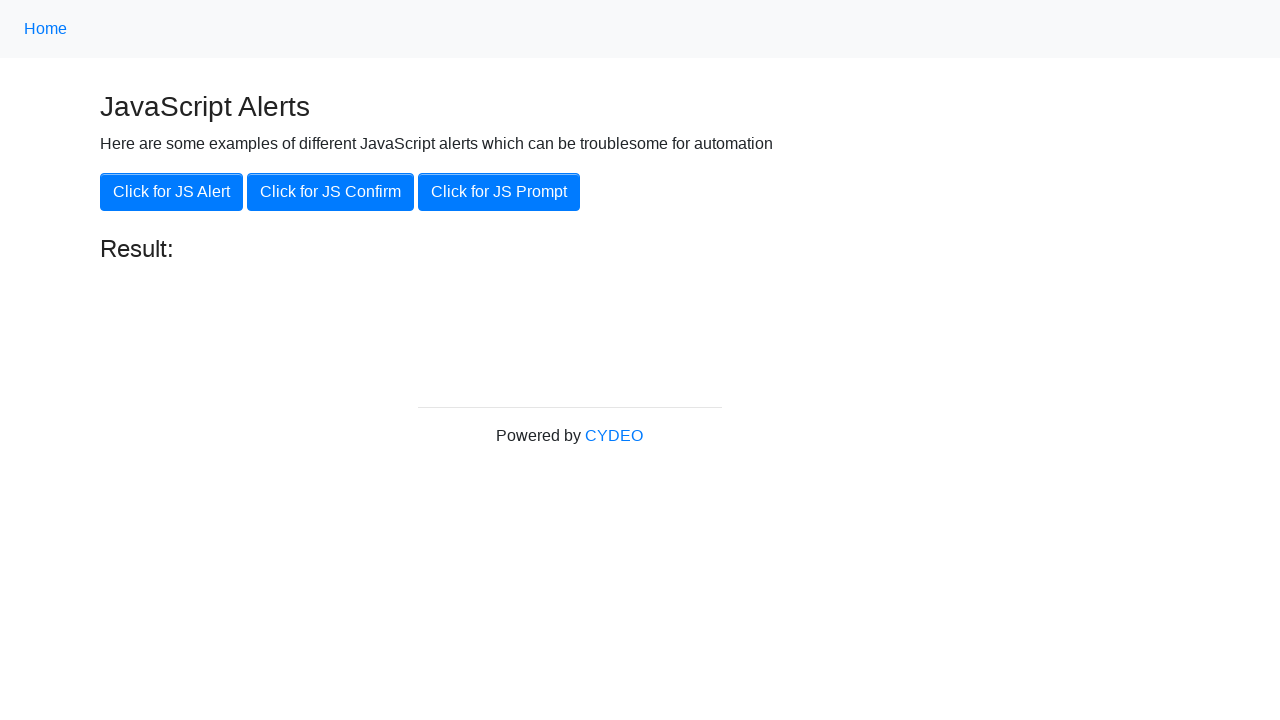

Clicked the 'Click for JS Alert' button at (172, 192) on xpath=//button[.='Click for JS Alert']
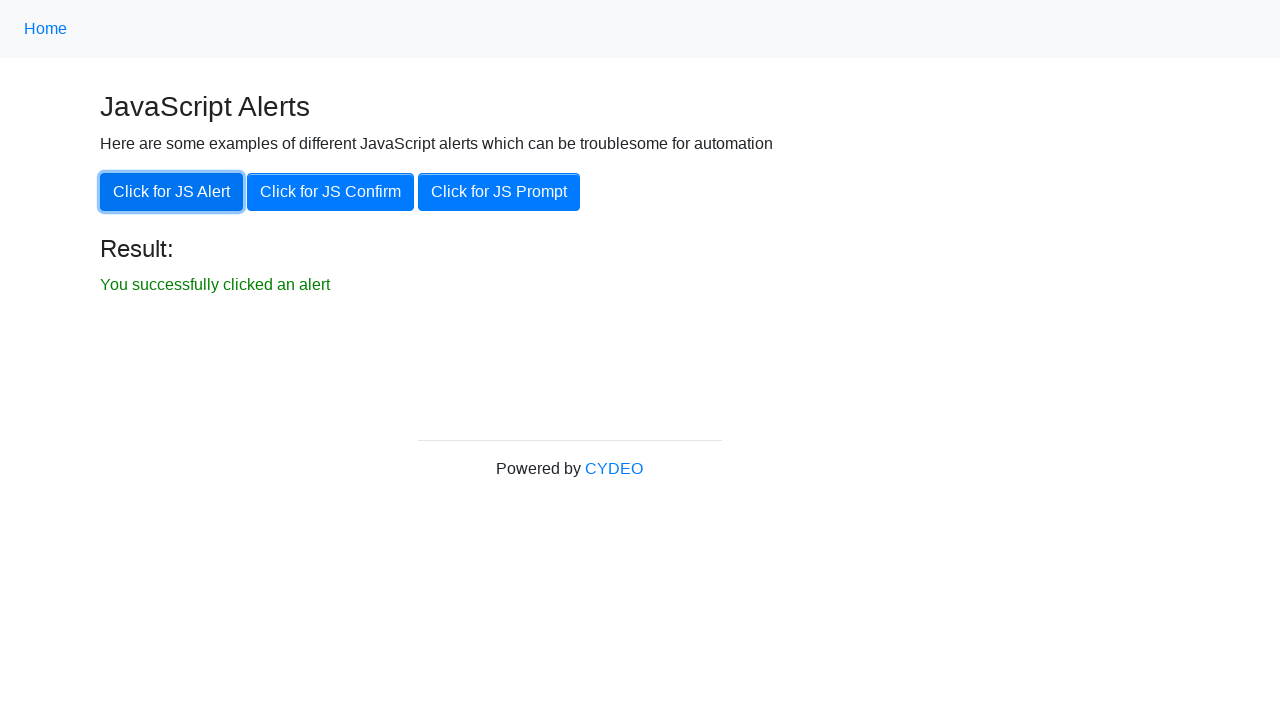

Set up dialog handler to accept alerts
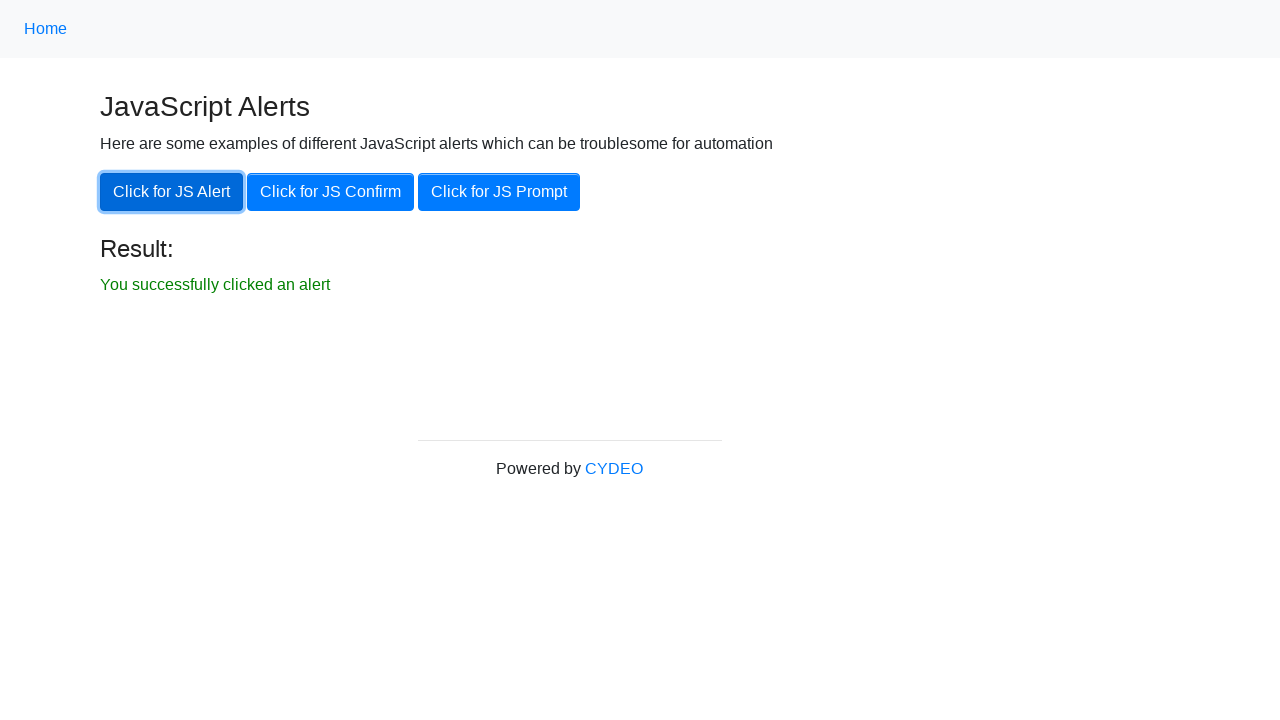

Clicked the alert button again to trigger and accept the alert at (172, 192) on xpath=//button[.='Click for JS Alert']
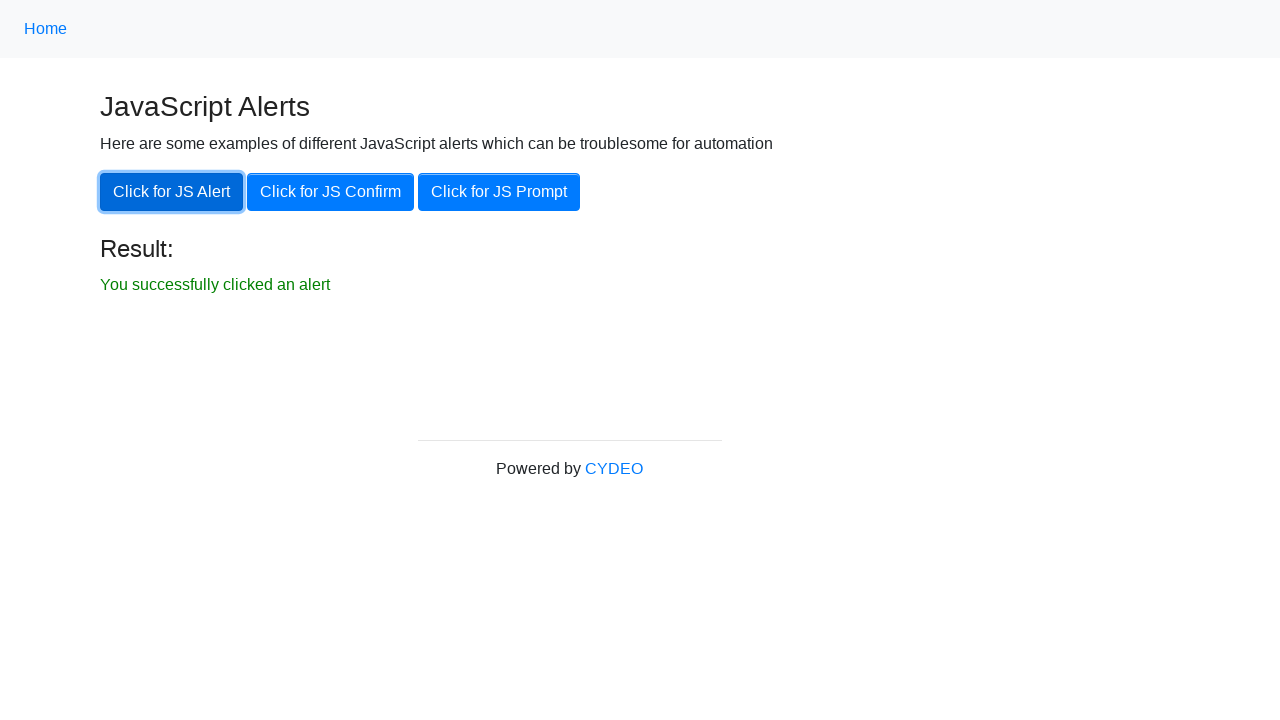

Result message element loaded
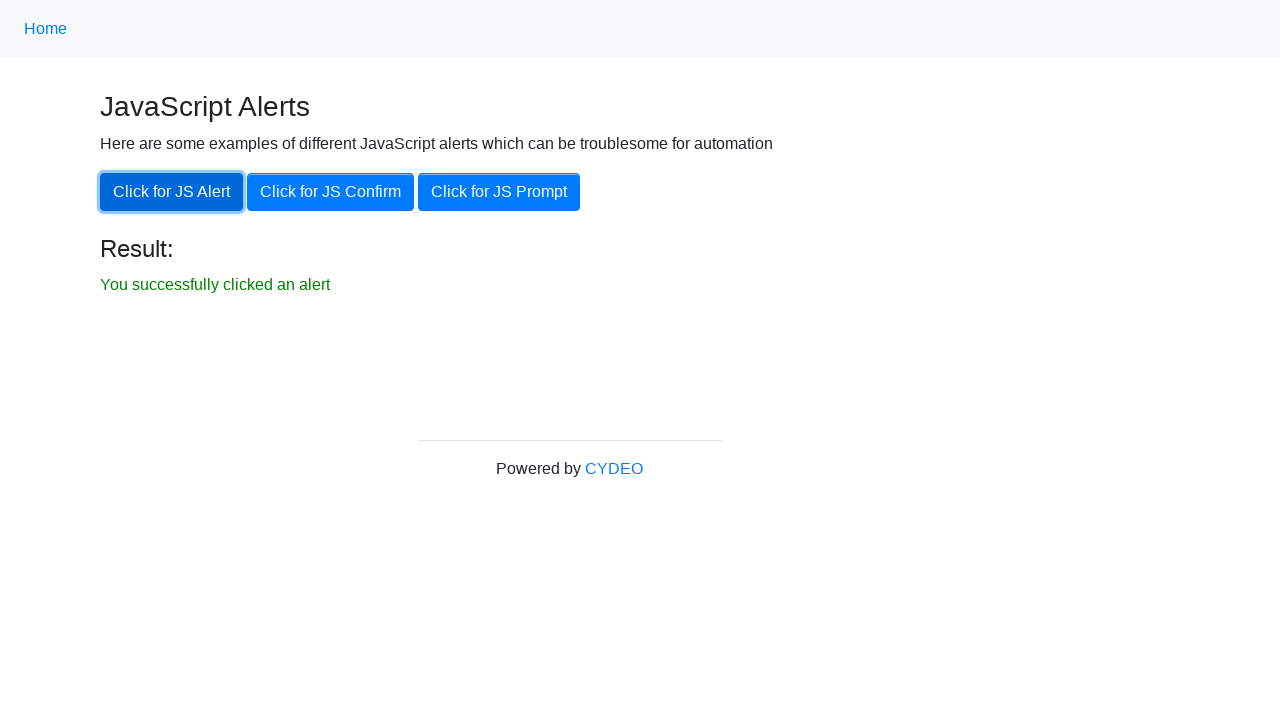

Retrieved result text: 'You successfully clicked an alert'
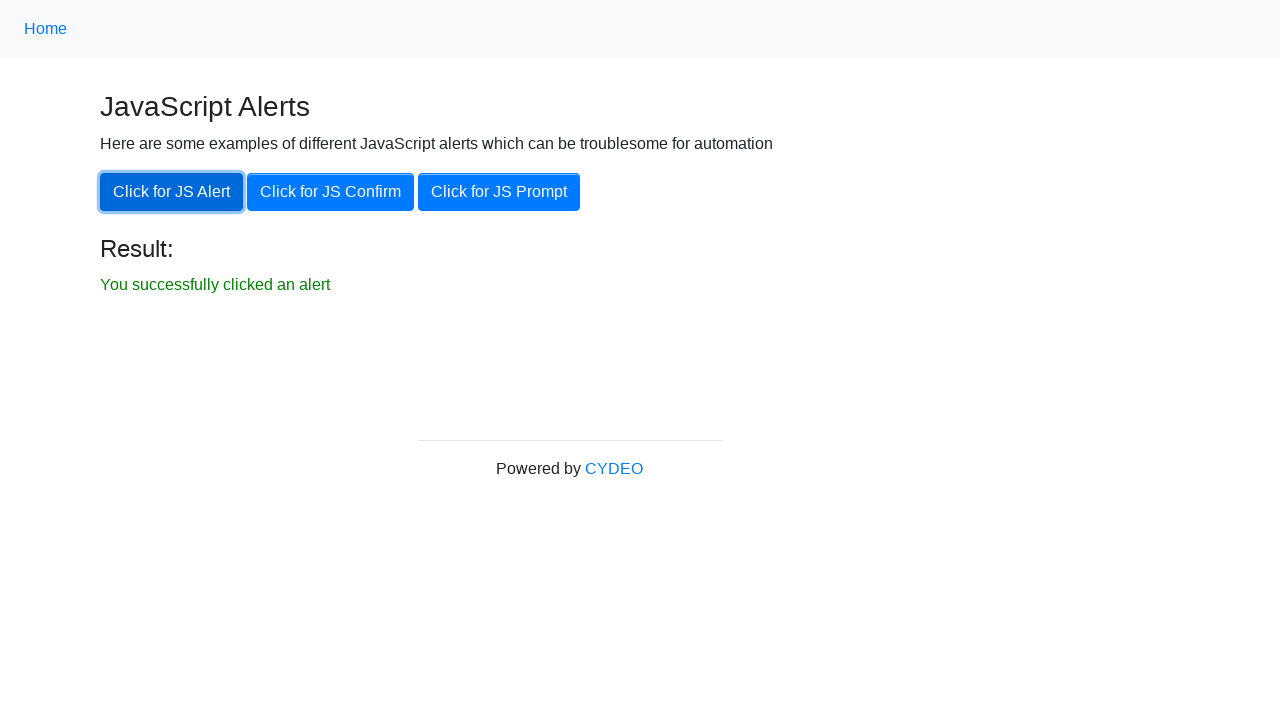

Assertion passed: result text matches expected message
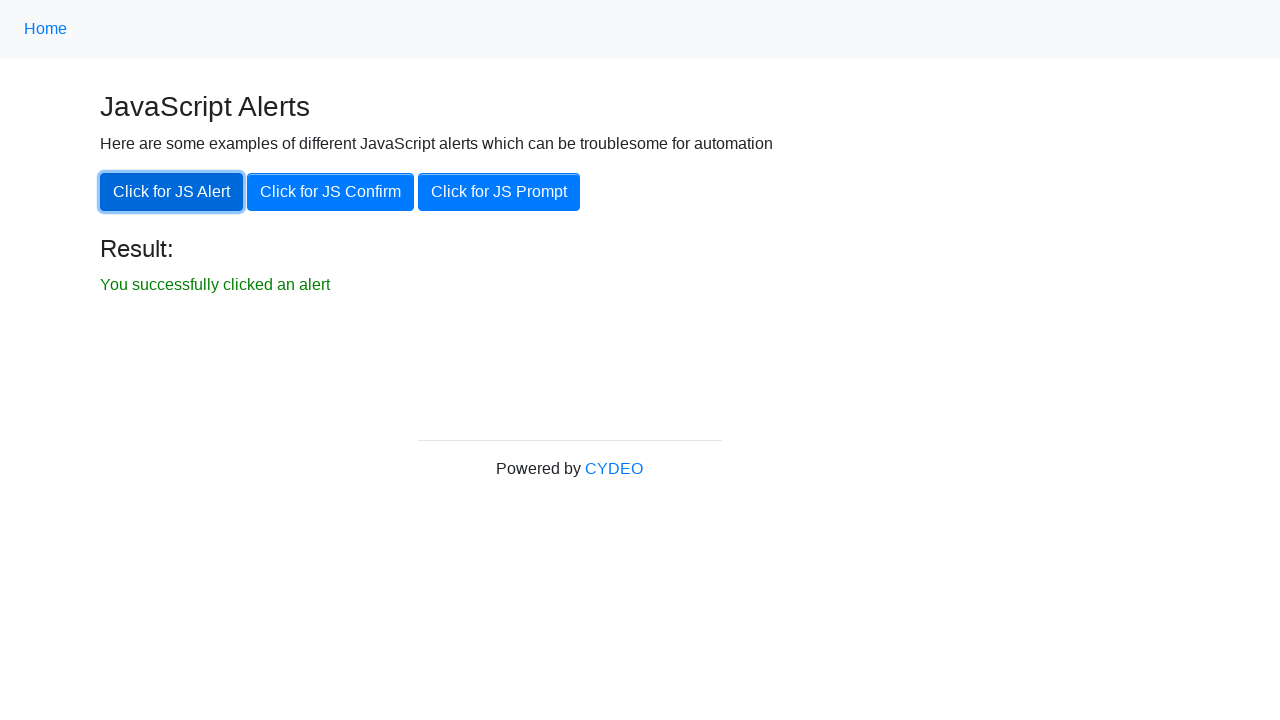

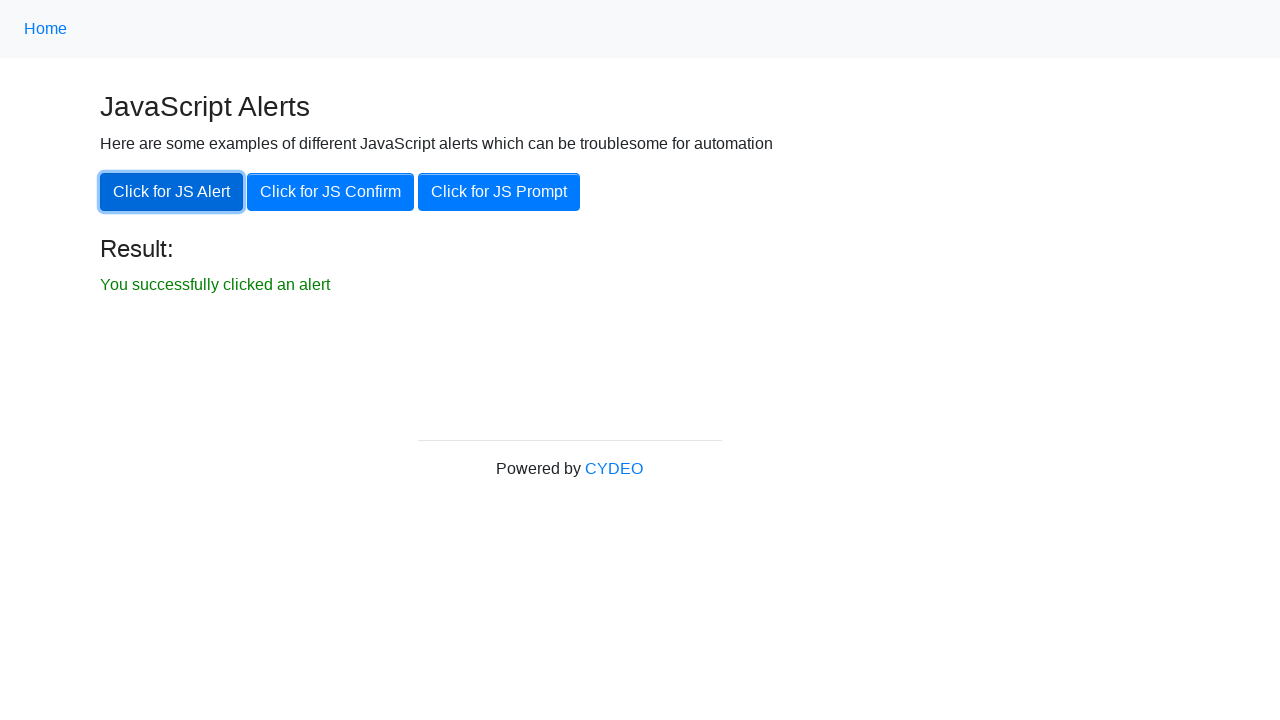